Tests that clicking the round trip radio button enables the return date picker element by verifying the element's style attribute changes to indicate it's now active/visible.

Starting URL: https://rahulshettyacademy.com/dropdownsPractise/#

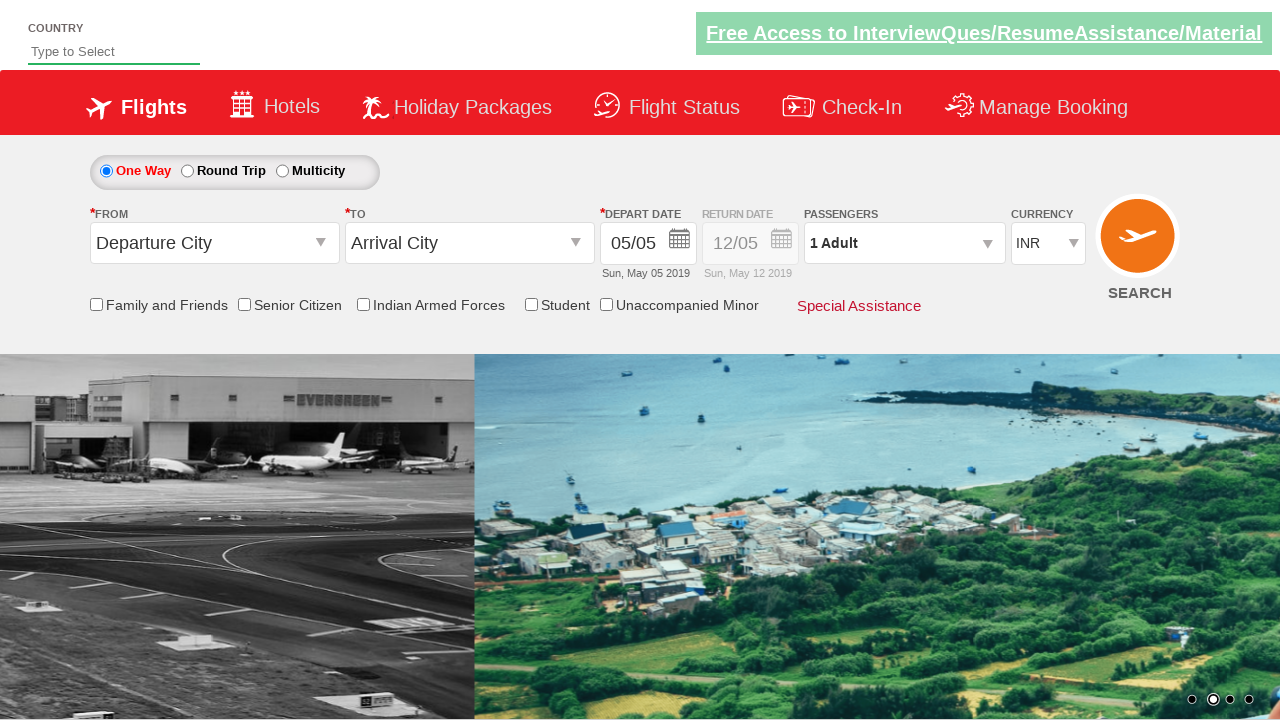

Clicked the round trip radio button at (187, 171) on #ctl00_mainContent_rbtnl_Trip_1
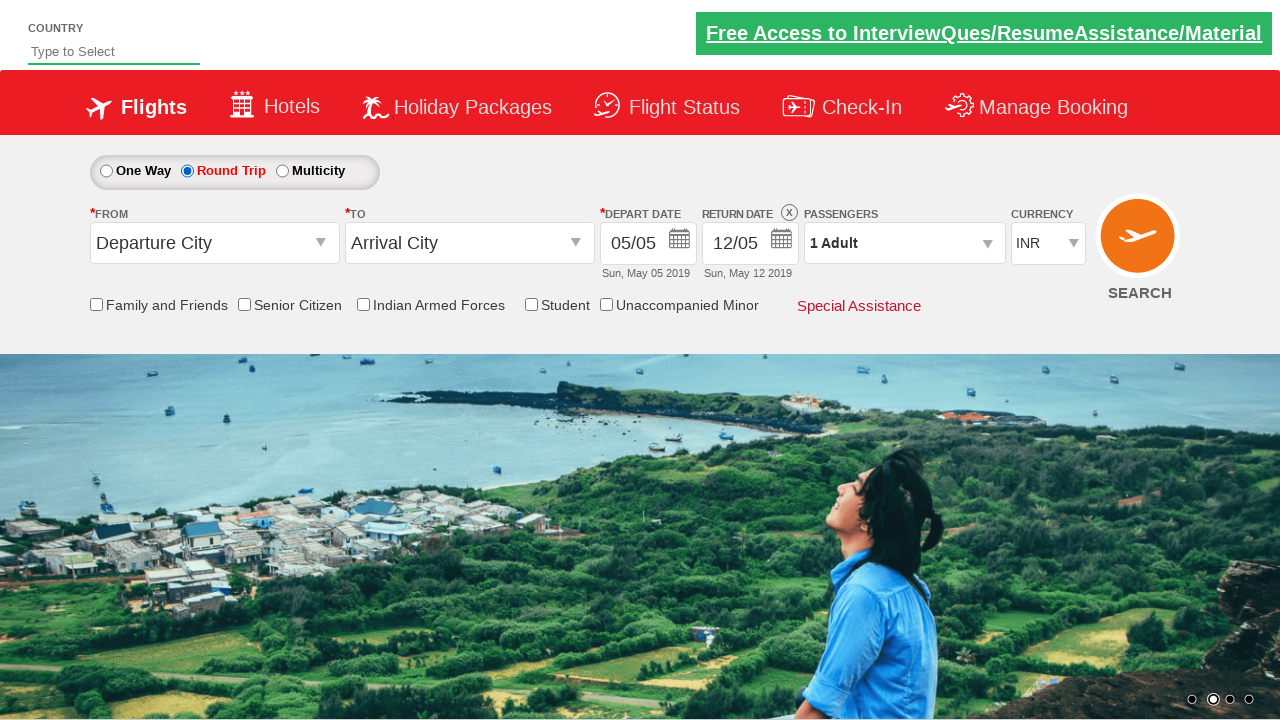

Located the return date picker element
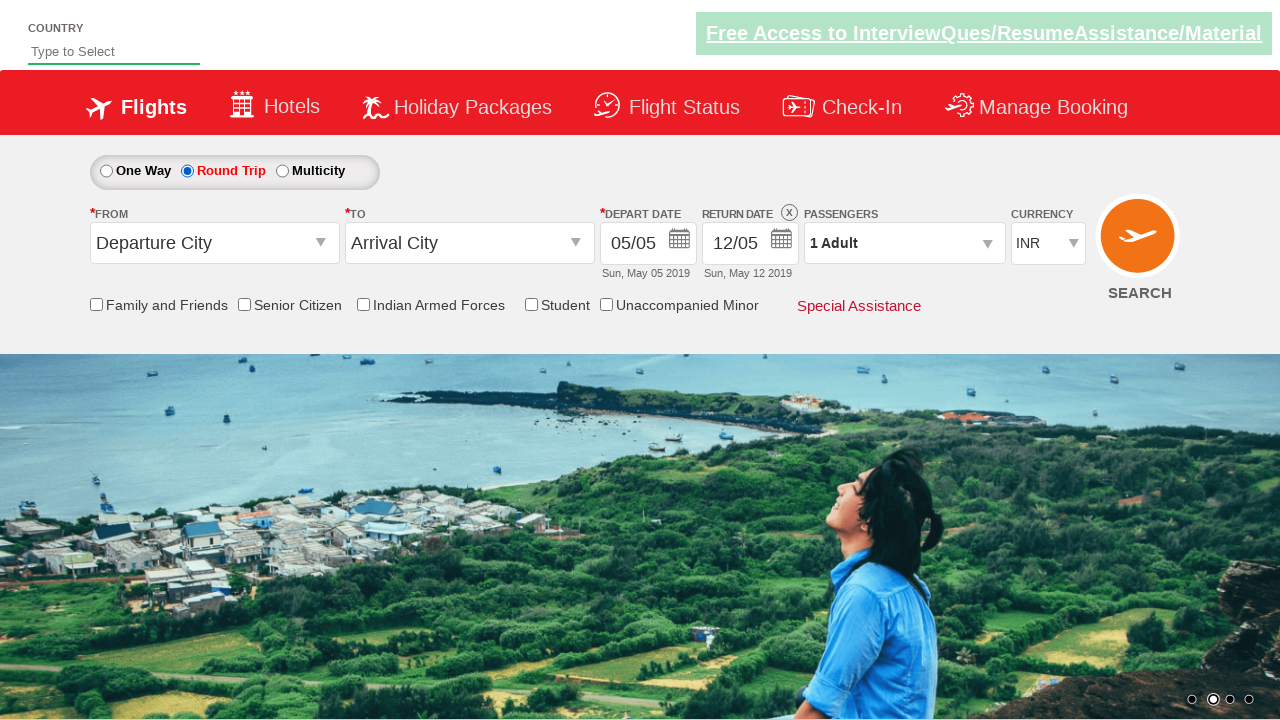

Retrieved style attribute from date picker: display: block; opacity: 1;
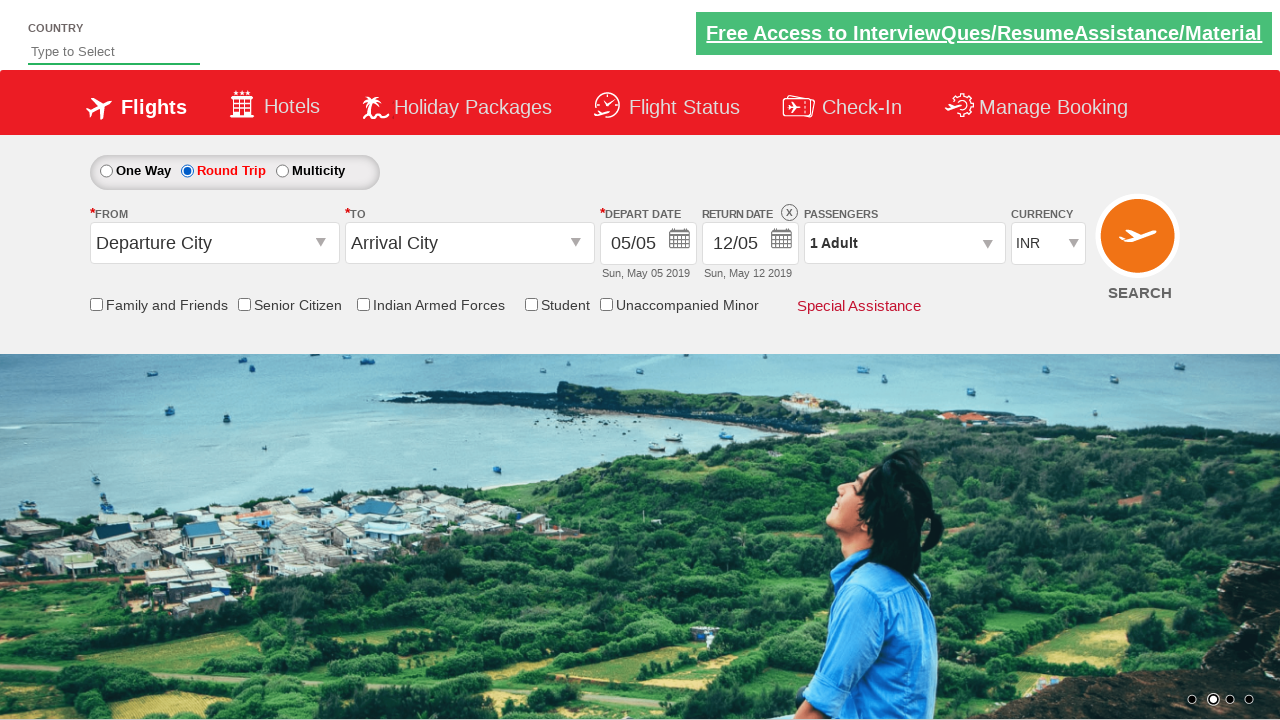

Verified that return date picker is enabled (opacity set to active)
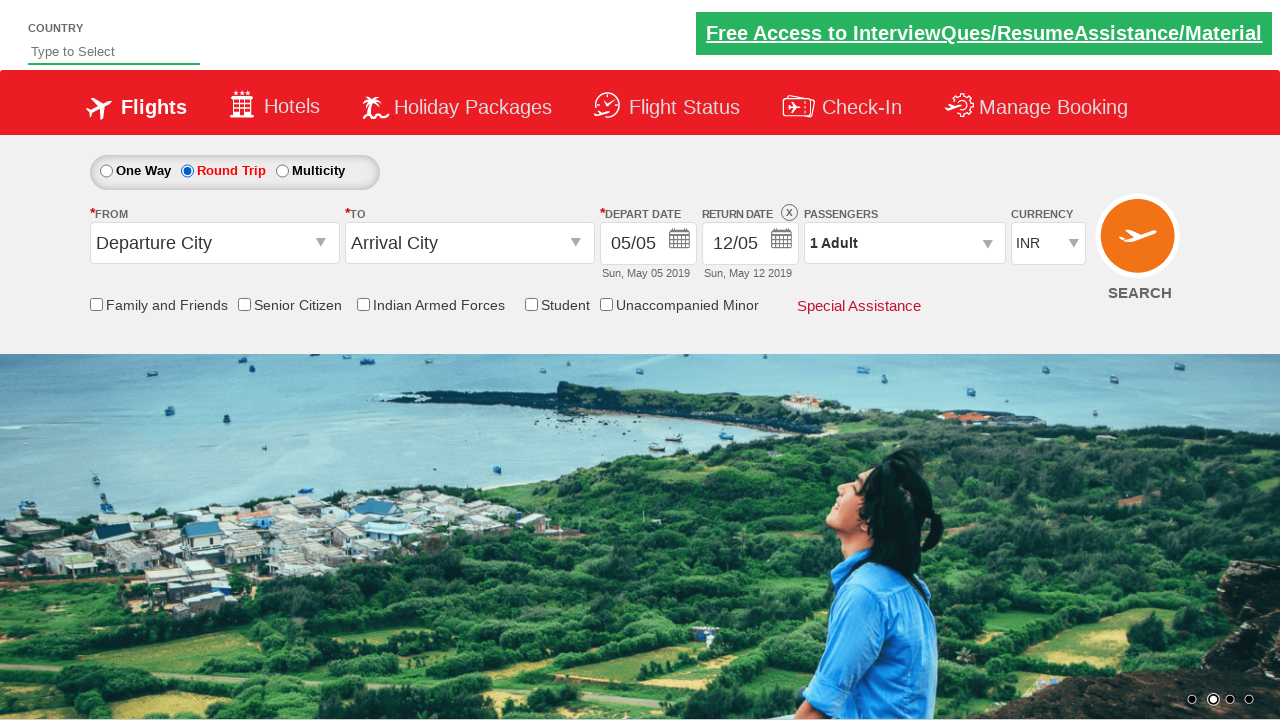

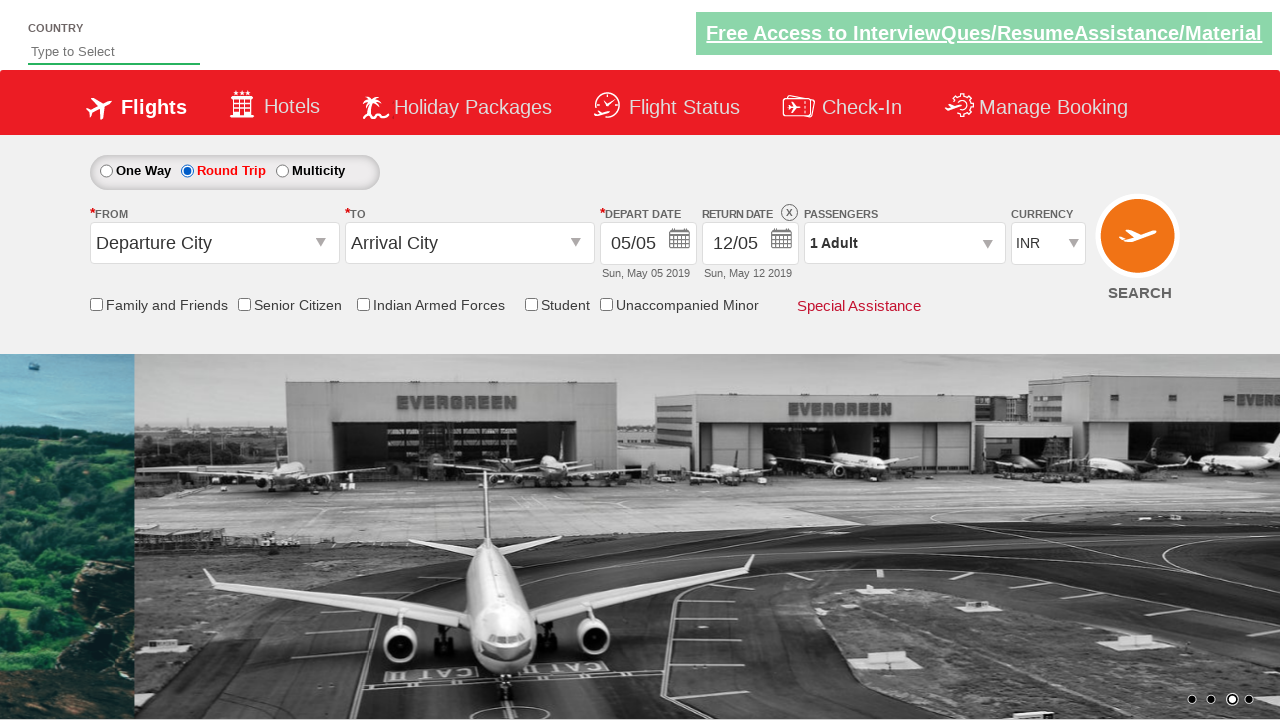